Tests web table functionality by locating a product table, counting columns and rows, and navigating through pagination by clicking each page link.

Starting URL: https://testautomationpractice.blogspot.com/

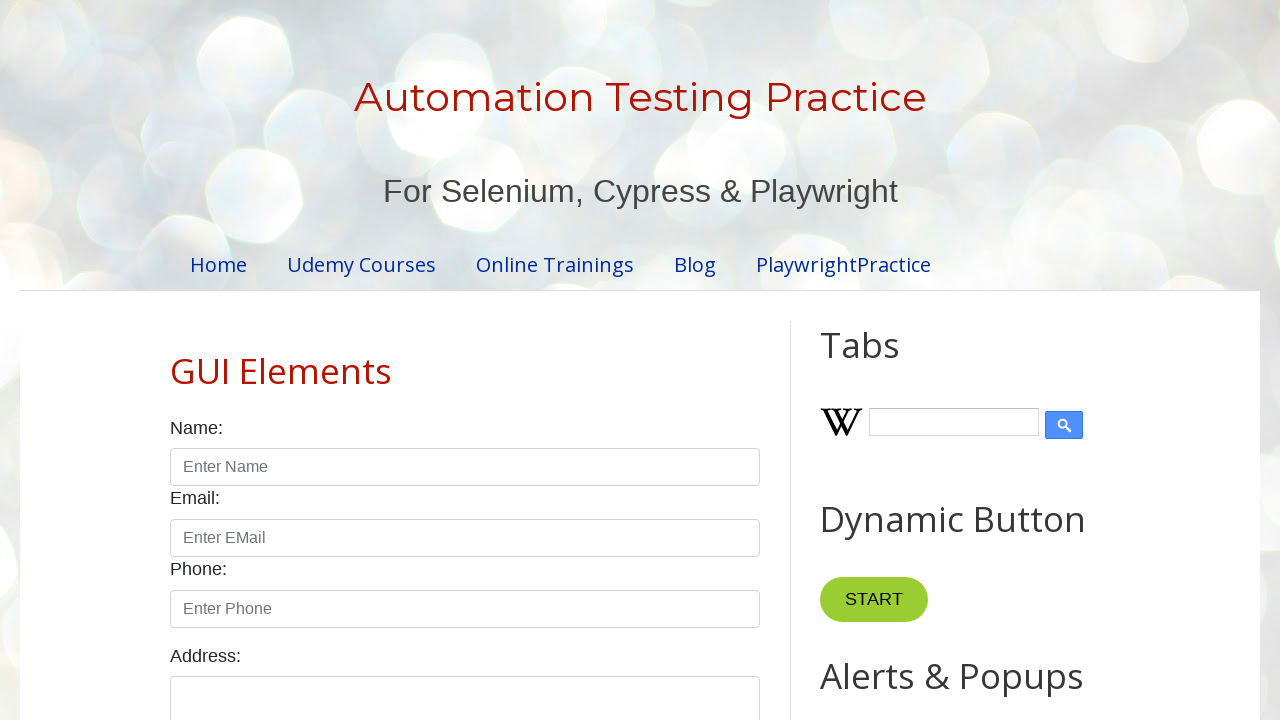

Located the product table element
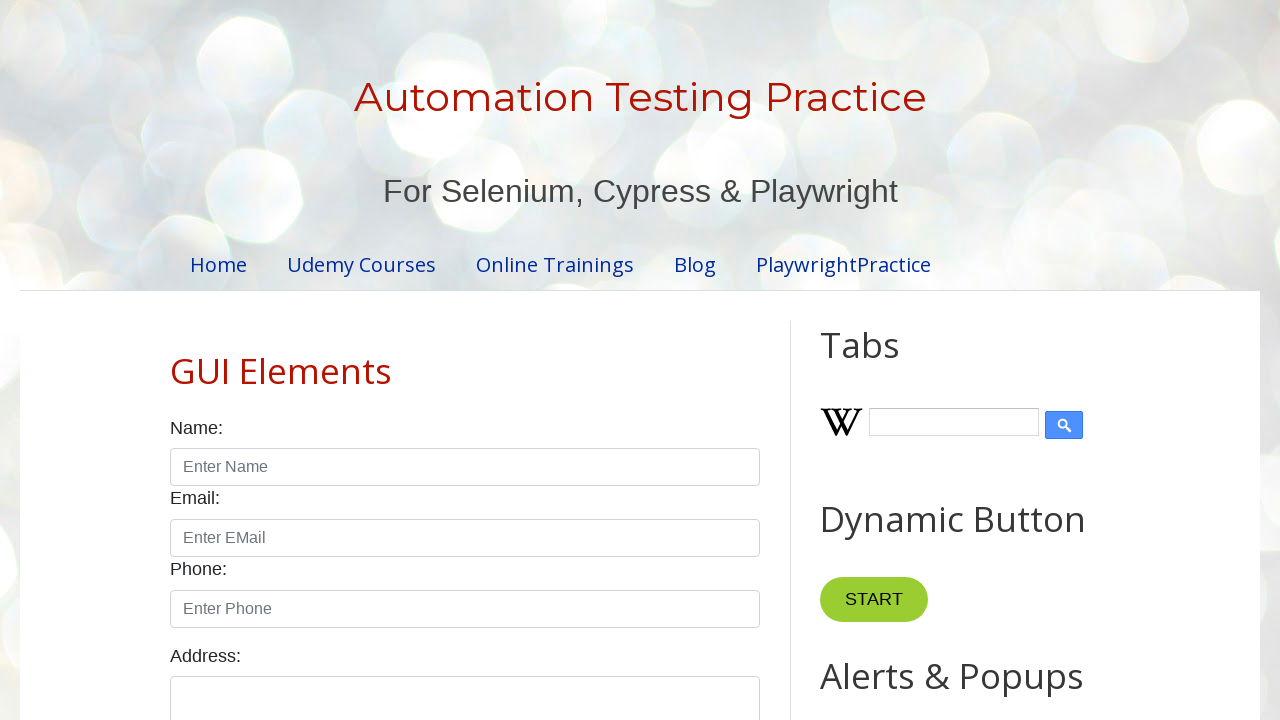

Located table column headers
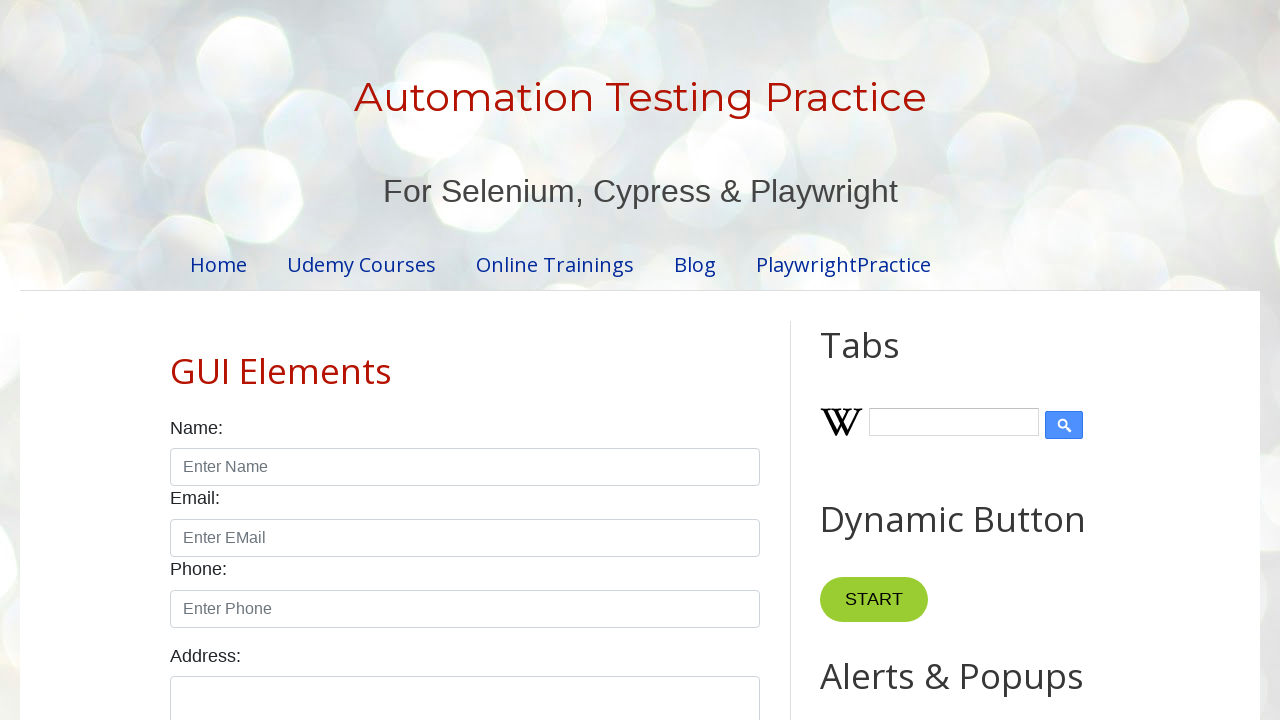

Waited for first column header to be ready
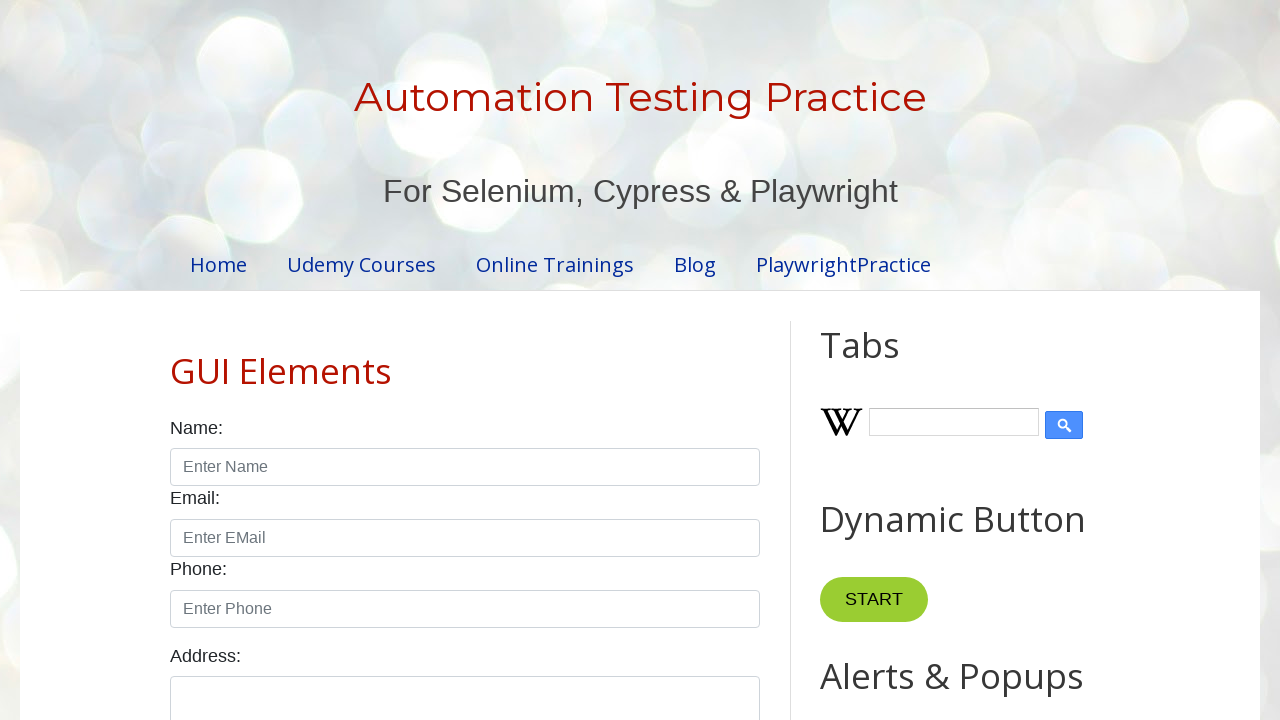

Located all table body rows
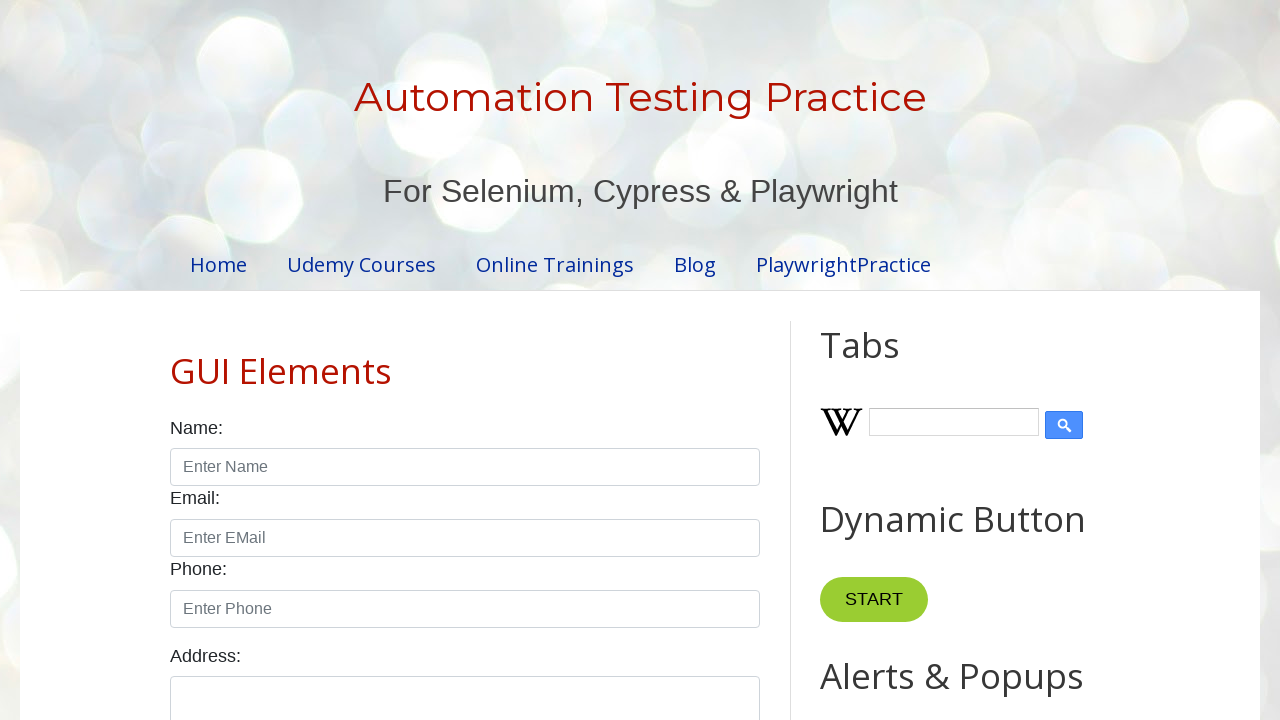

Waited for first table row to be ready
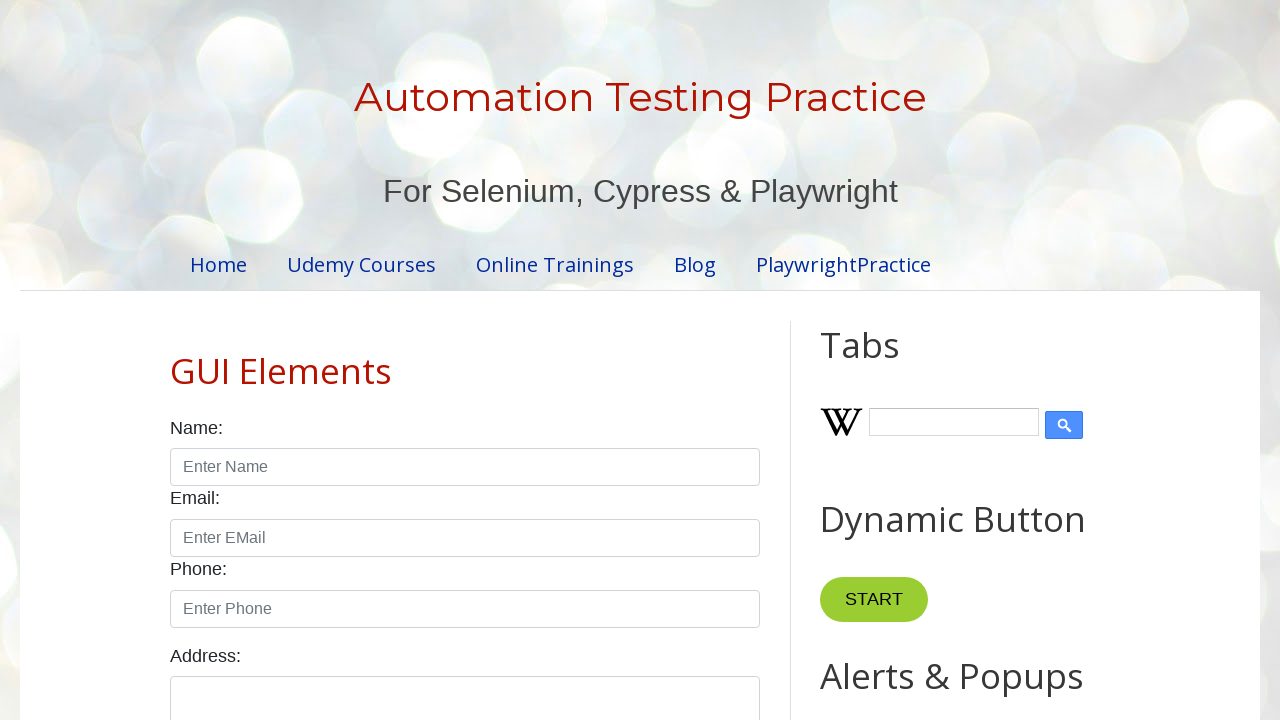

Located all pagination links
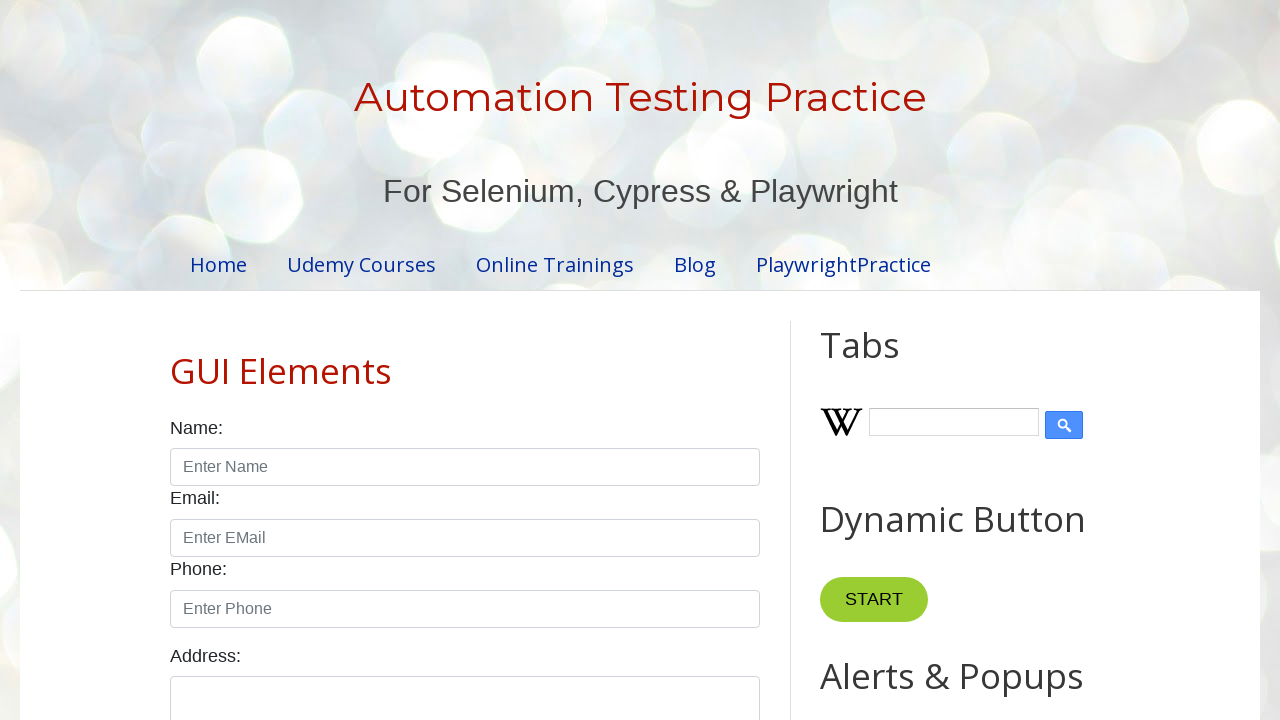

Waited for first pagination link to be ready
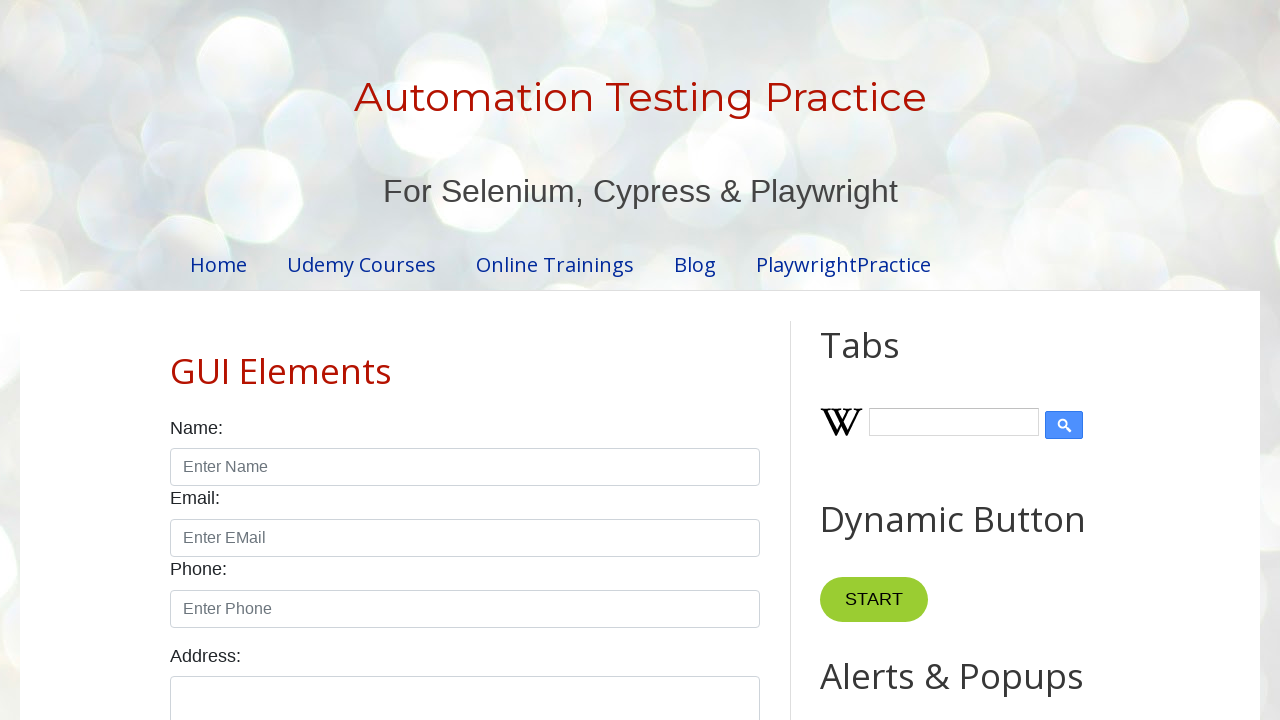

Counted 4 pagination links
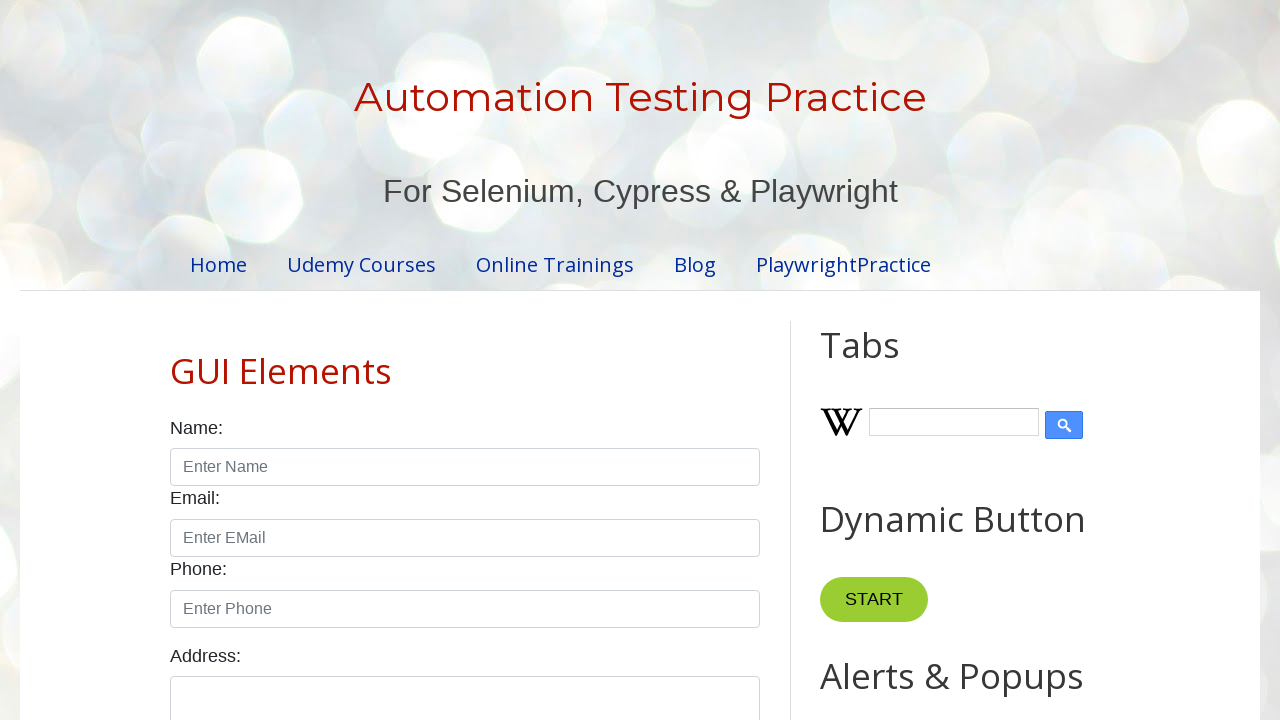

Clicked pagination link 1 to navigate to next page at (456, 361) on .pagination li a >> nth=1
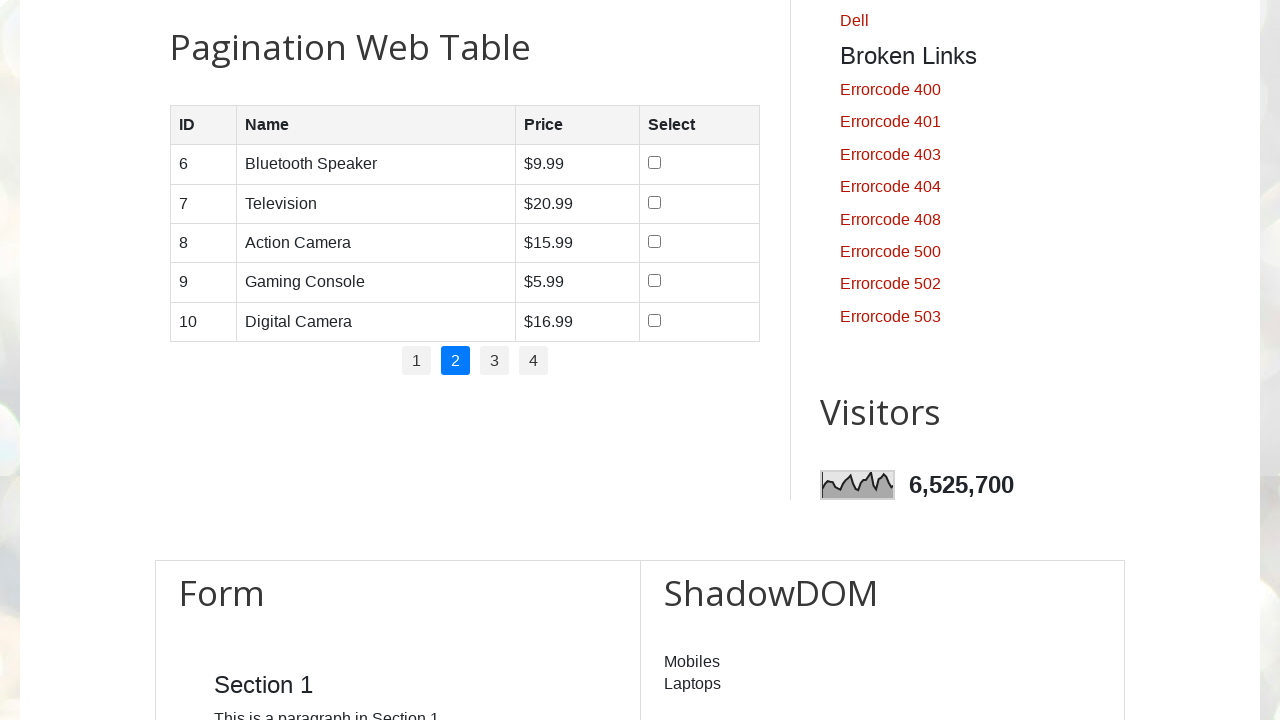

Waited for table rows to load on page 1
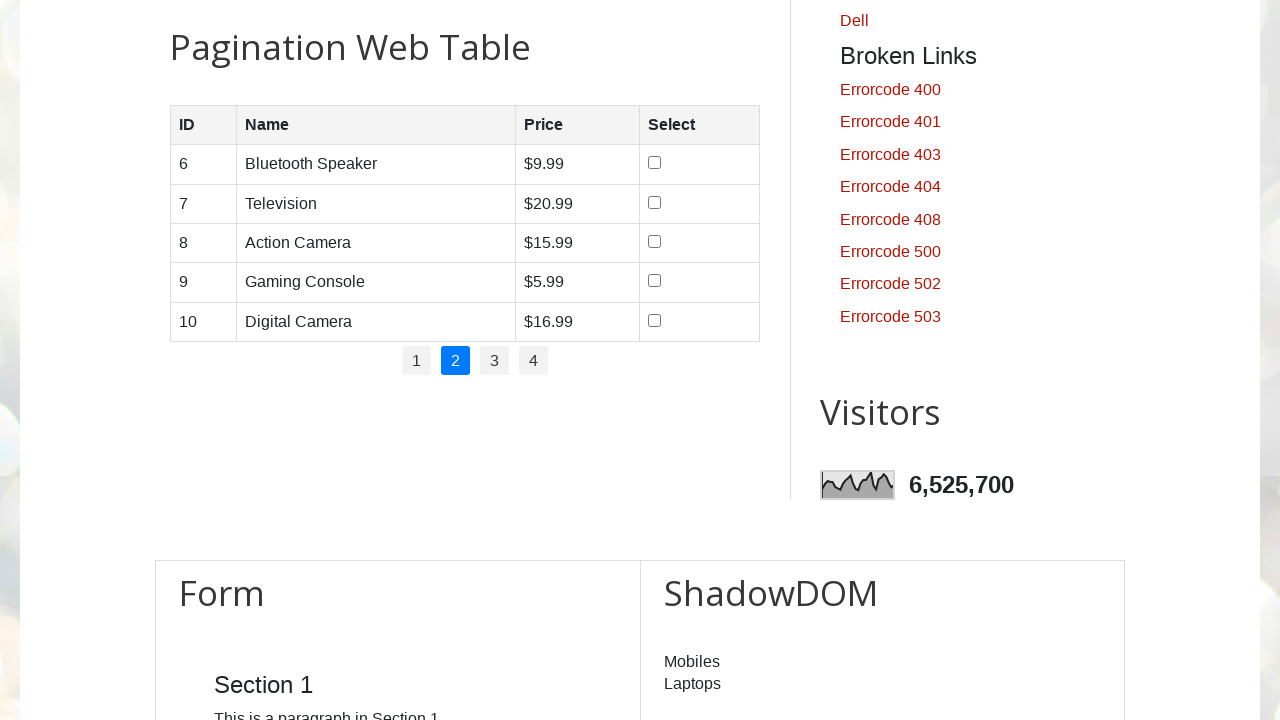

Clicked pagination link 2 to navigate to next page at (494, 361) on .pagination li a >> nth=2
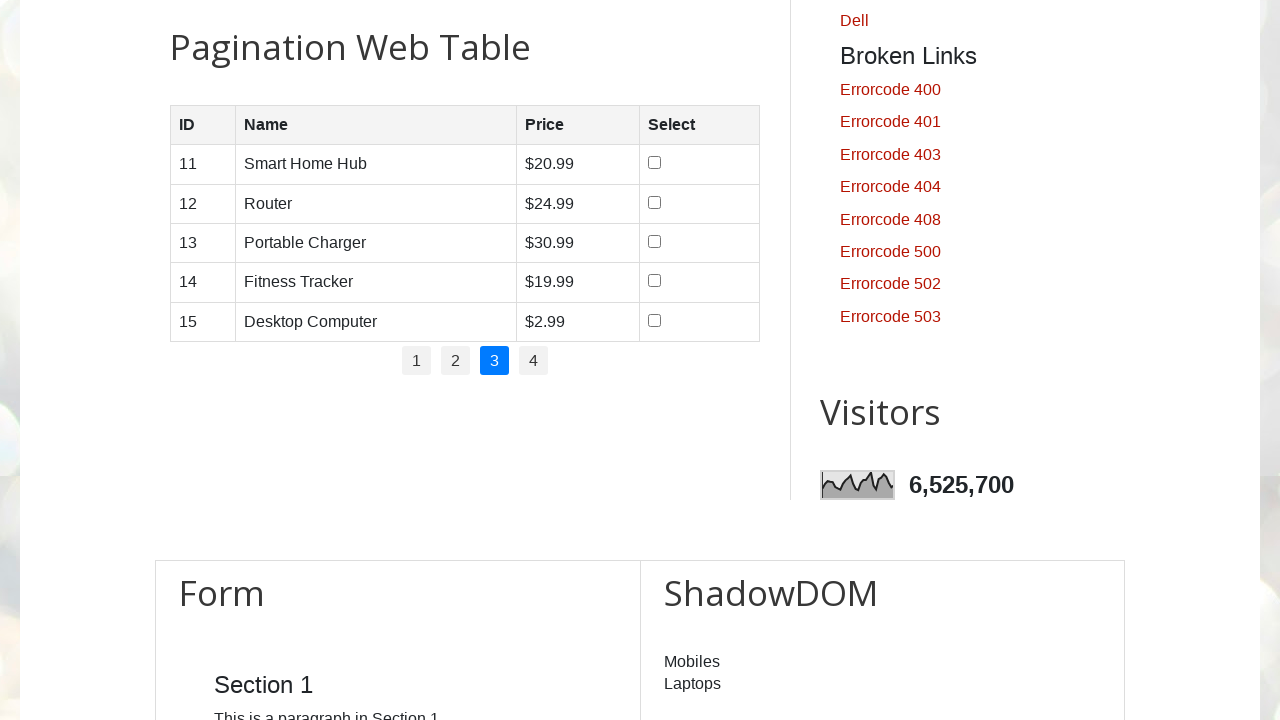

Waited for table rows to load on page 2
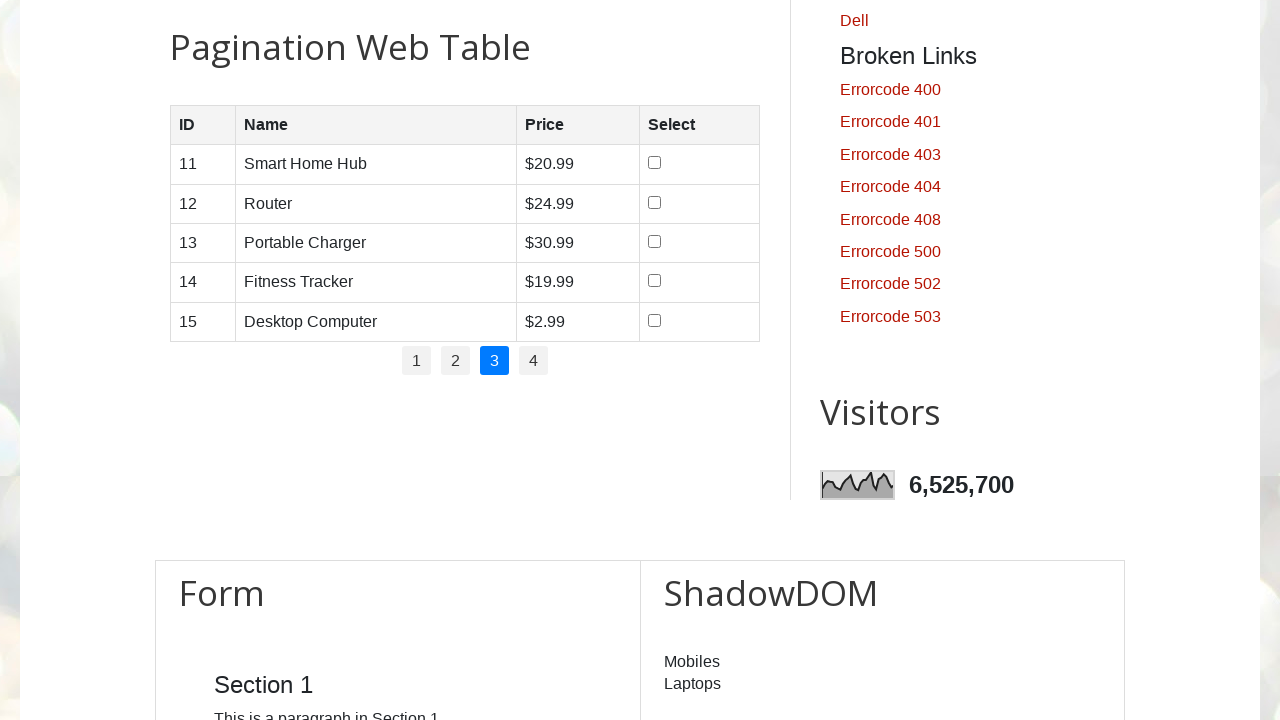

Clicked pagination link 3 to navigate to next page at (534, 361) on .pagination li a >> nth=3
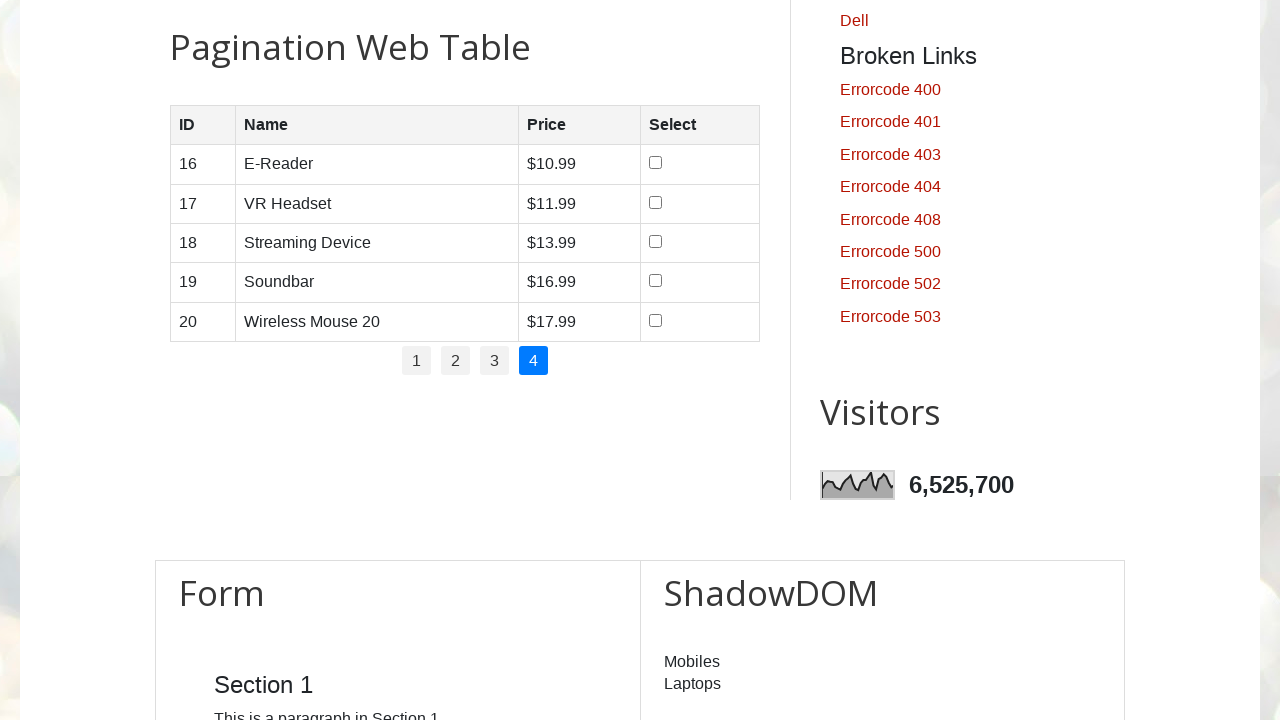

Waited for table rows to load on page 3
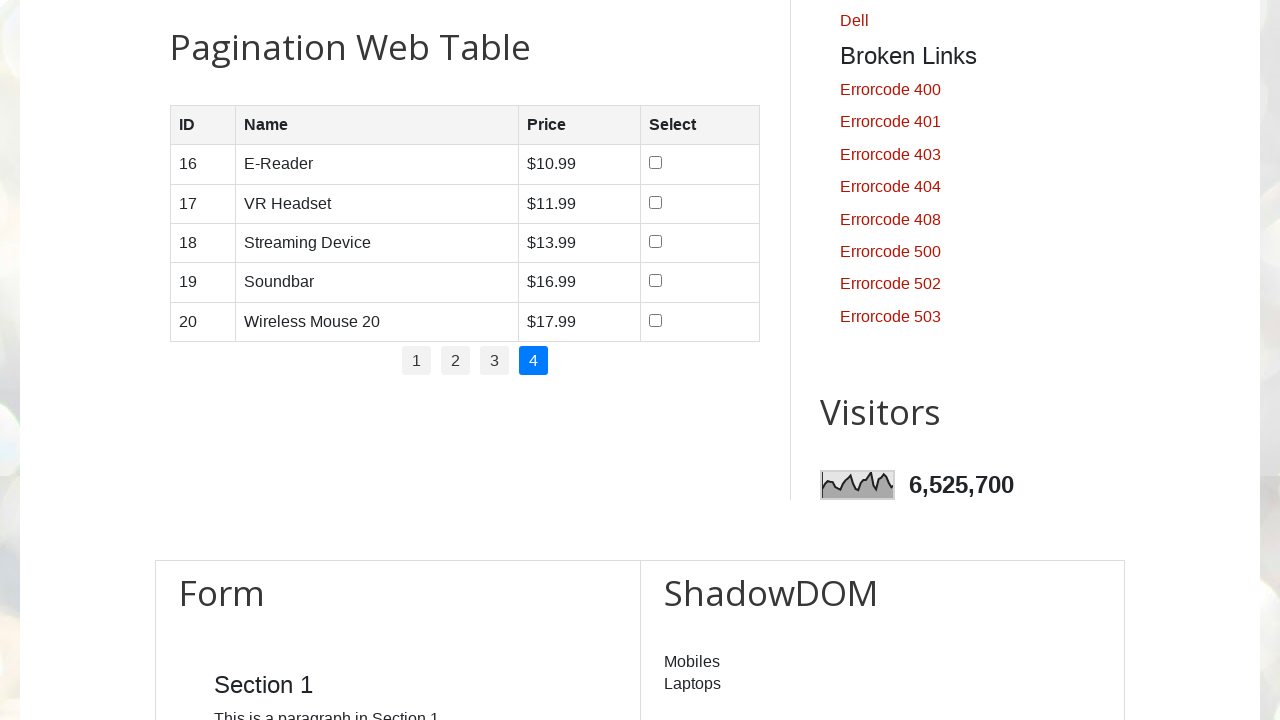

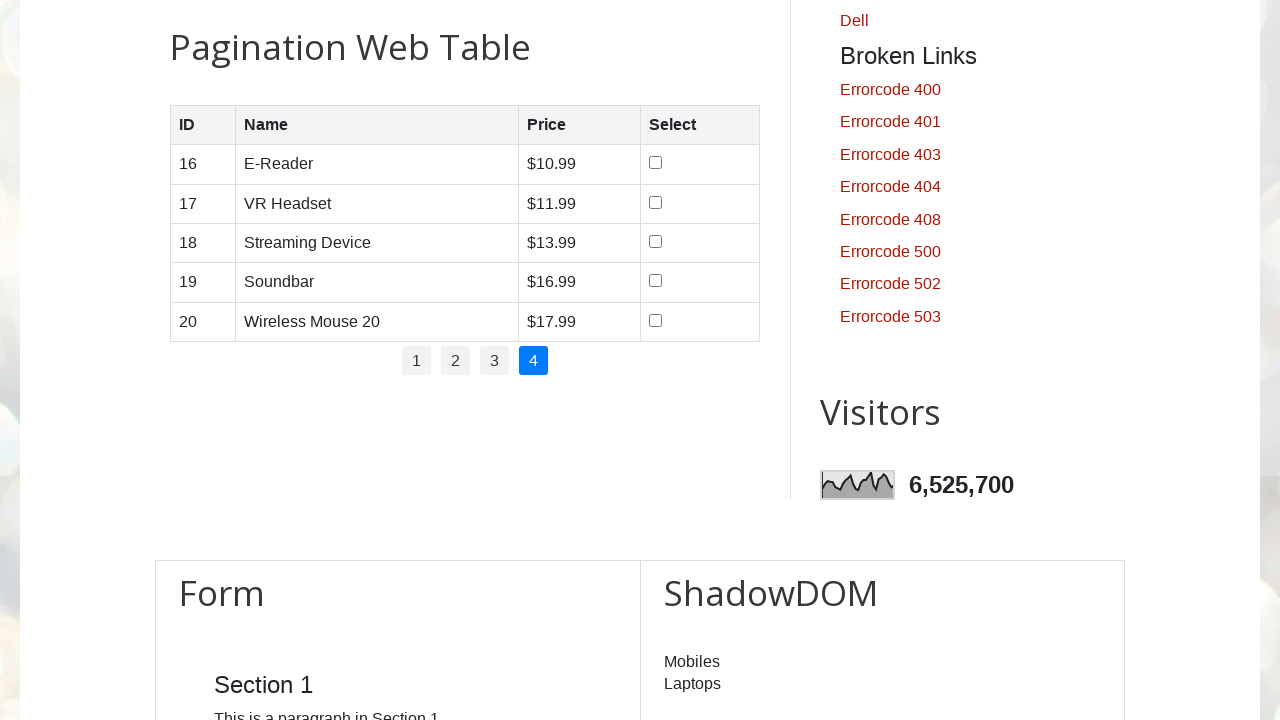